Tests that decimal age is not permitted in the fan registration form

Starting URL: https://davi-vert.vercel.app/index.html

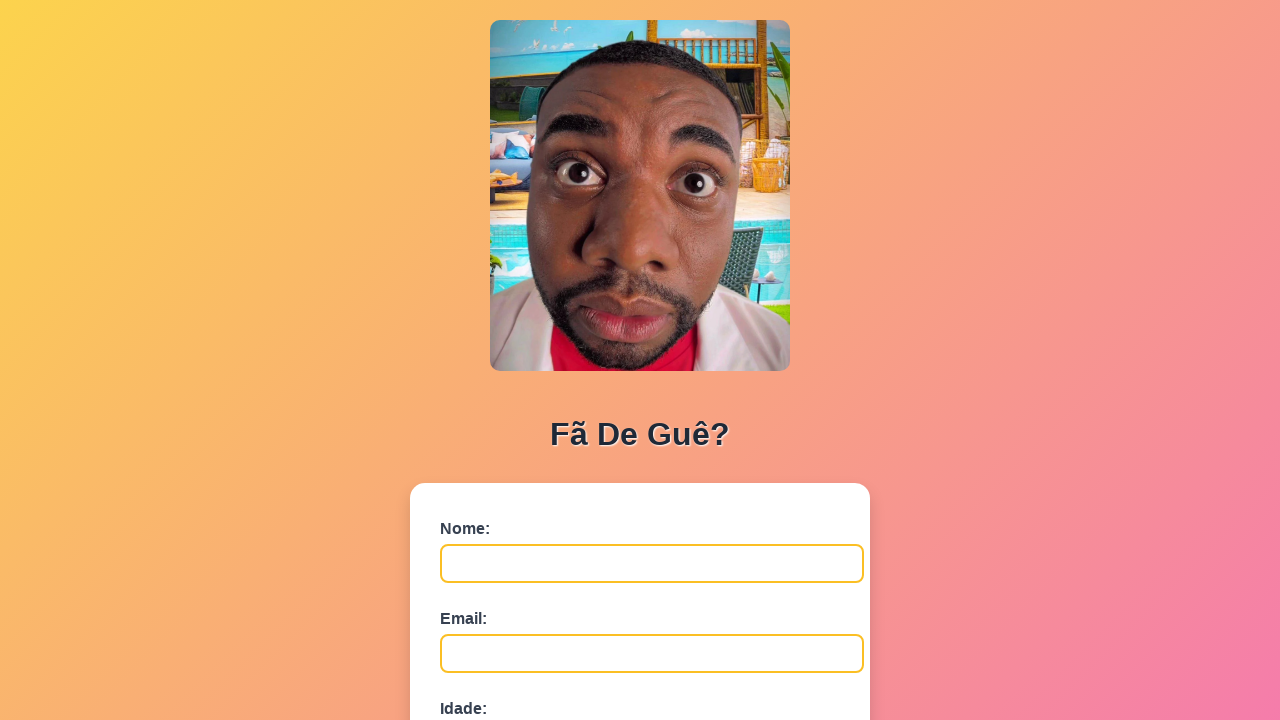

Filled name field with 'Decimal' on #nome
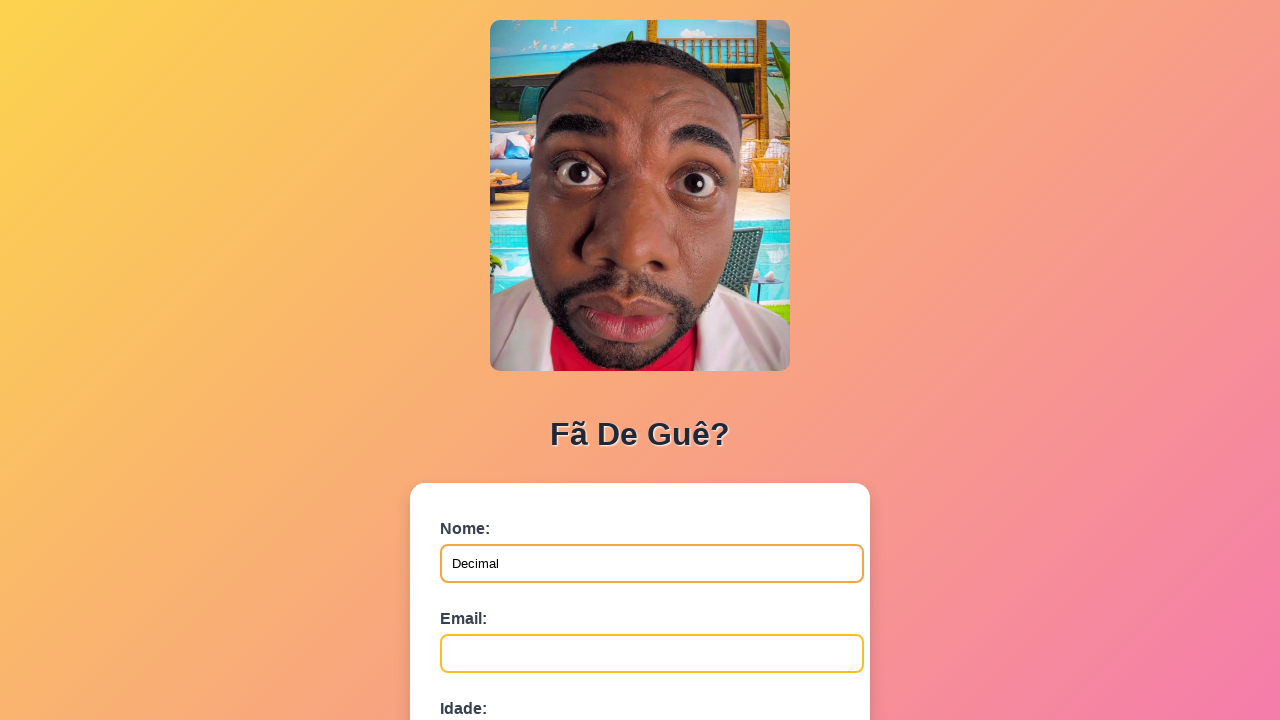

Filled email field with 'decimal@exemplo.com' on #email
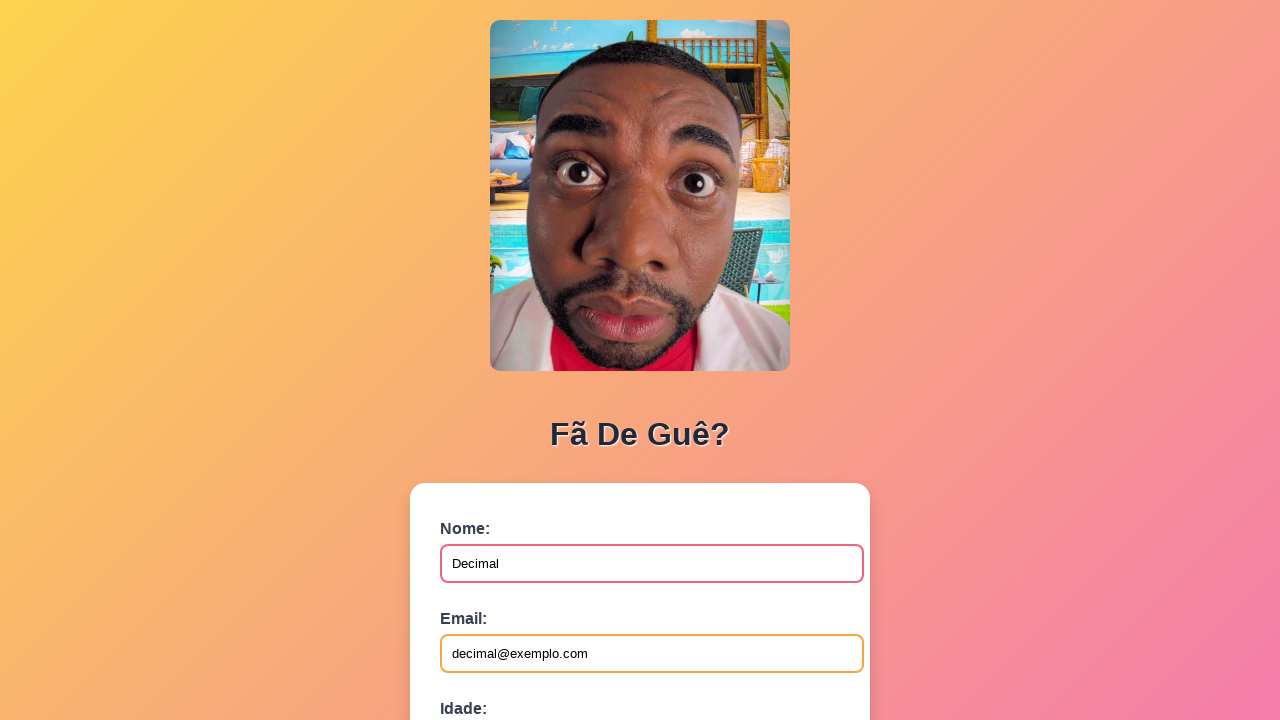

Filled age field with decimal value '25.5' on #idade
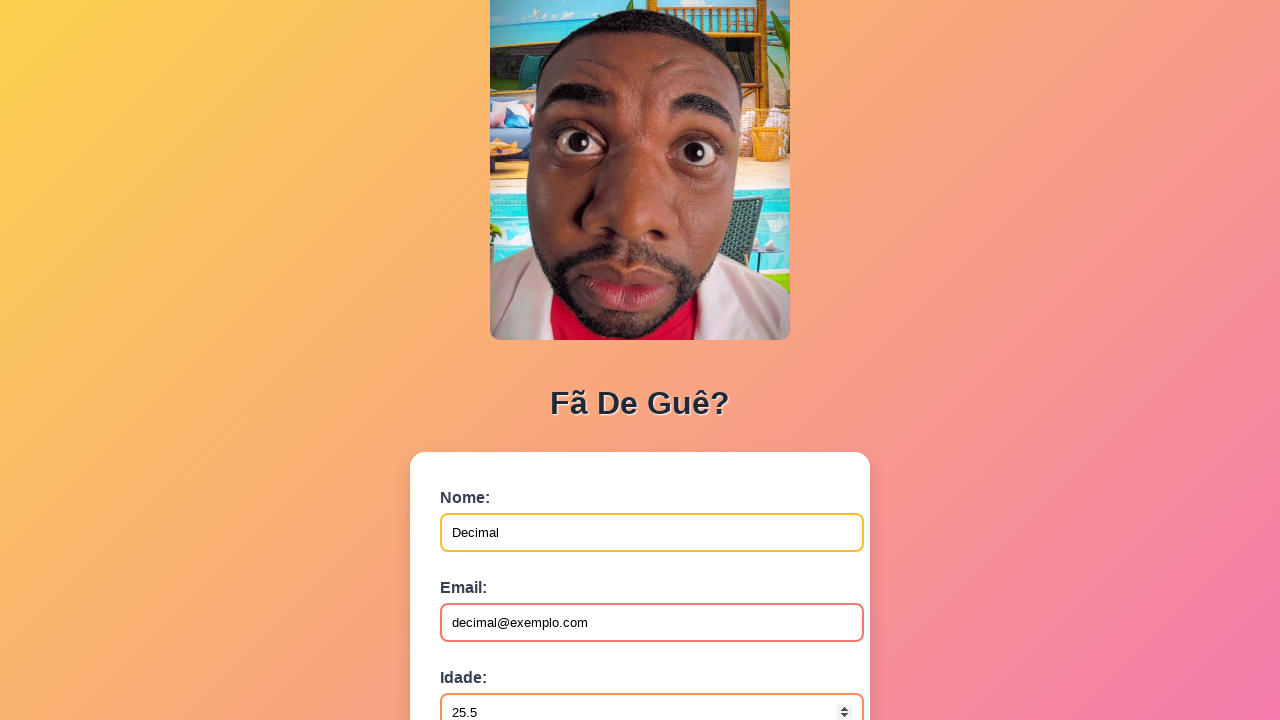

Clicked submit button to attempt registration with decimal age at (490, 569) on button[type='submit']
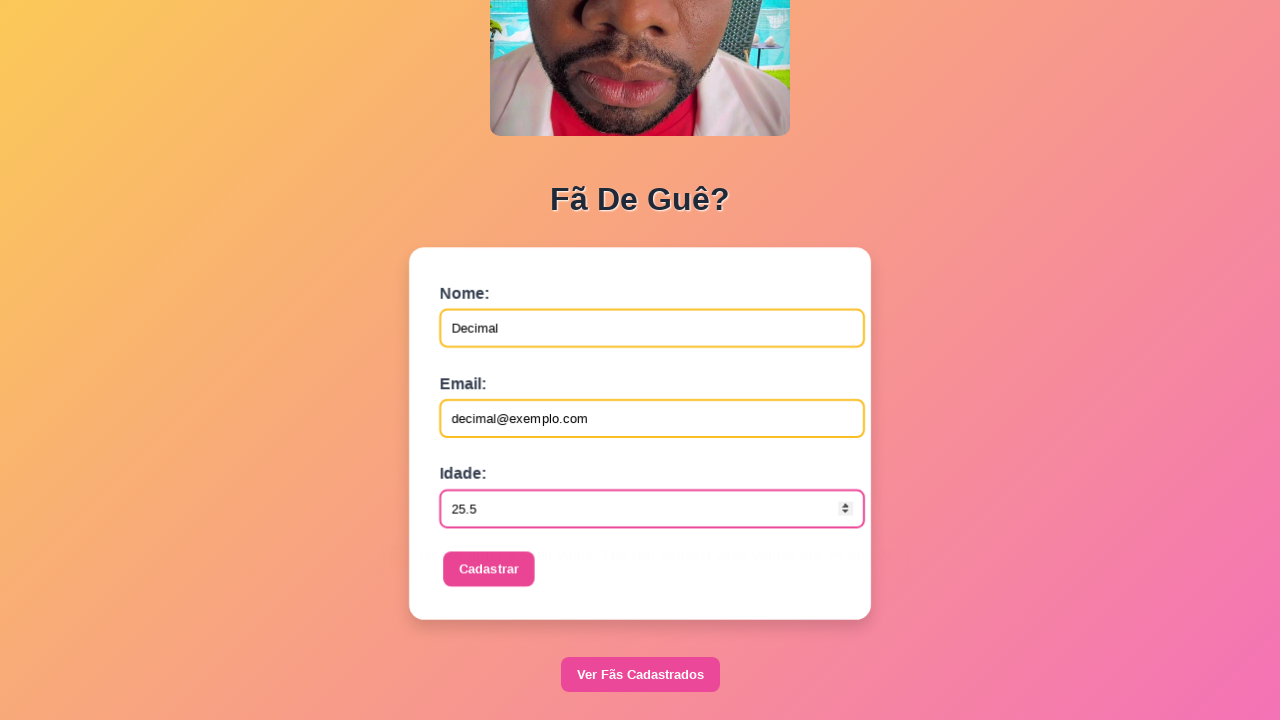

Configured dialog handler to accept alerts
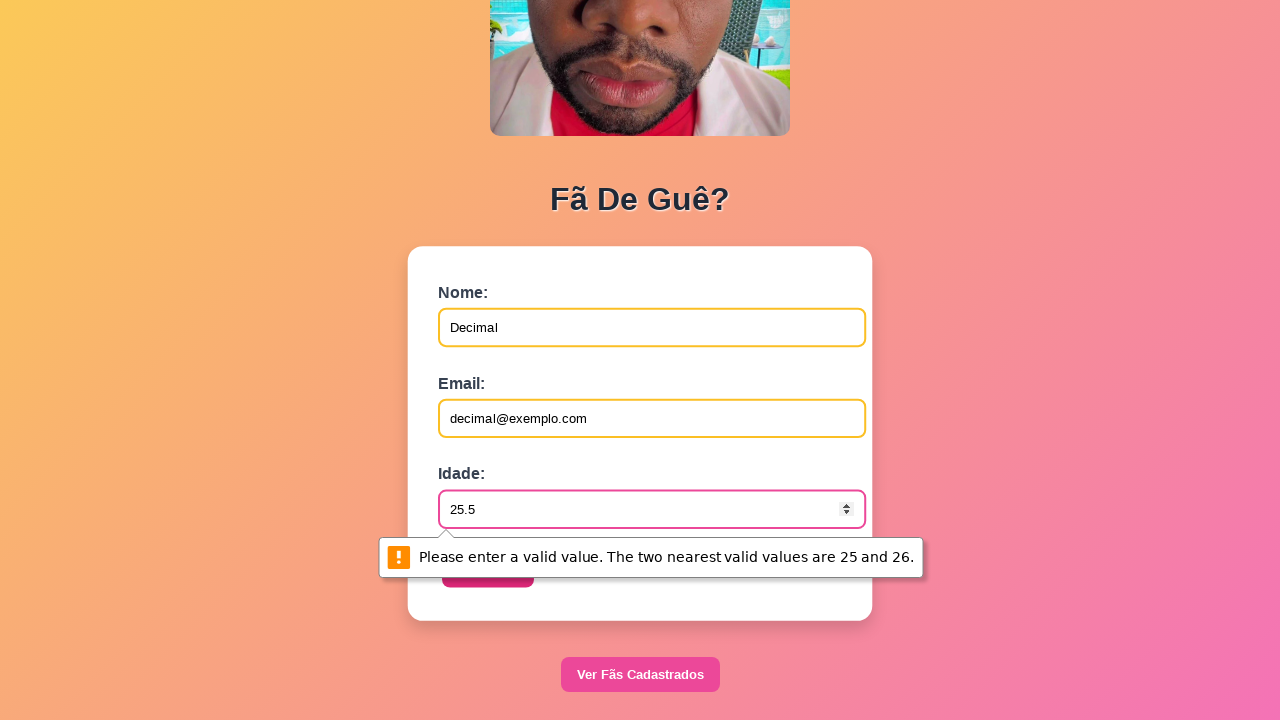

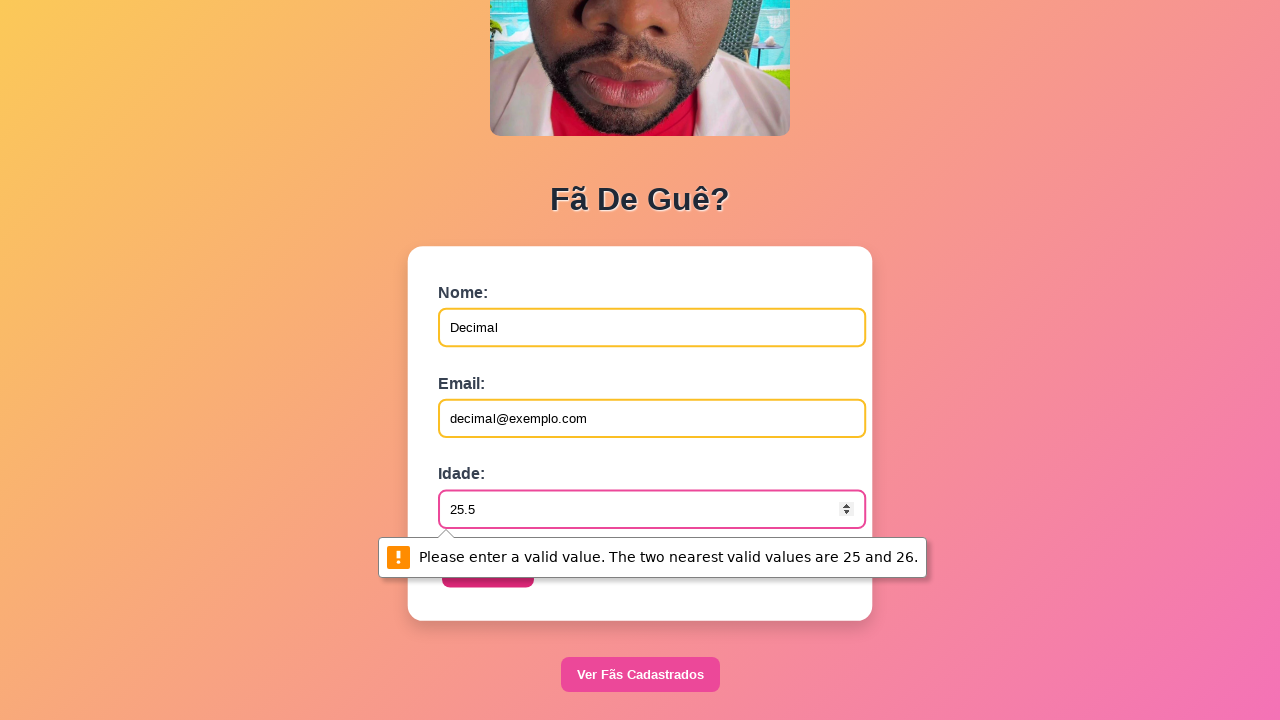